Tests scrolling functionality on a page by scrolling to a specific table element and then scrolling within that table

Starting URL: https://rahulshettyacademy.com/AutomationPractice/

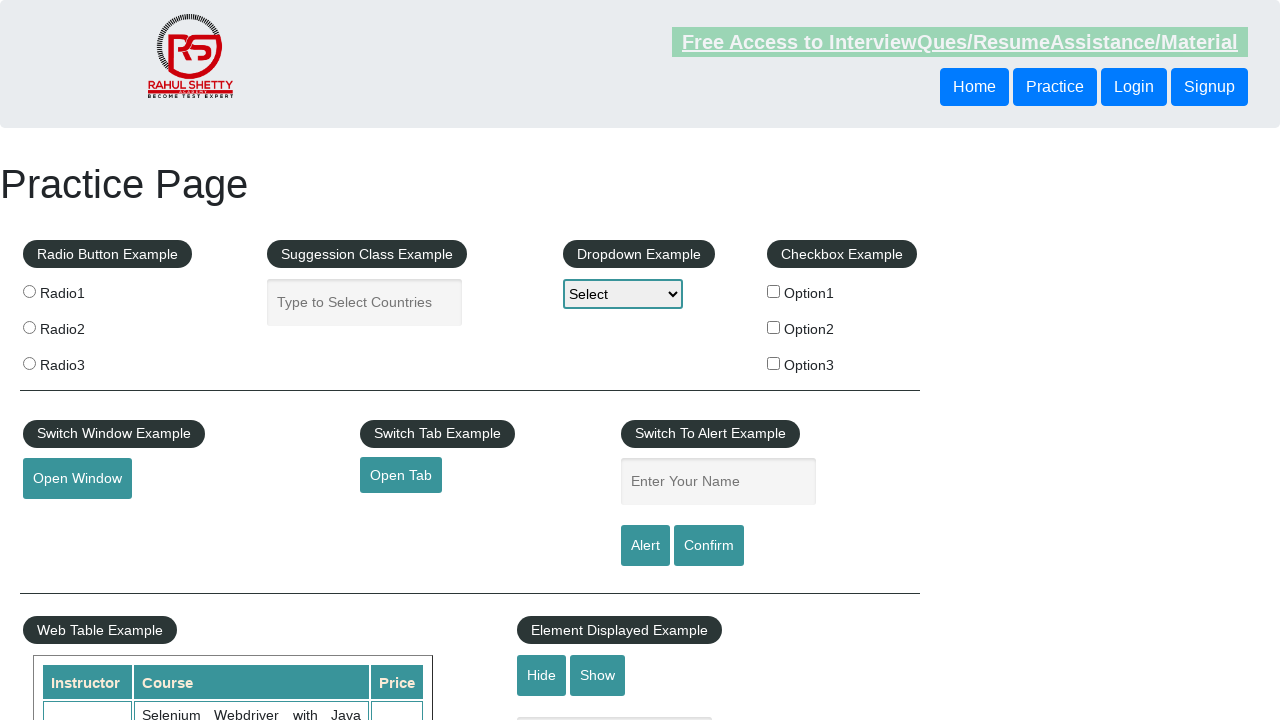

Located table element with class 'tableFixHead'
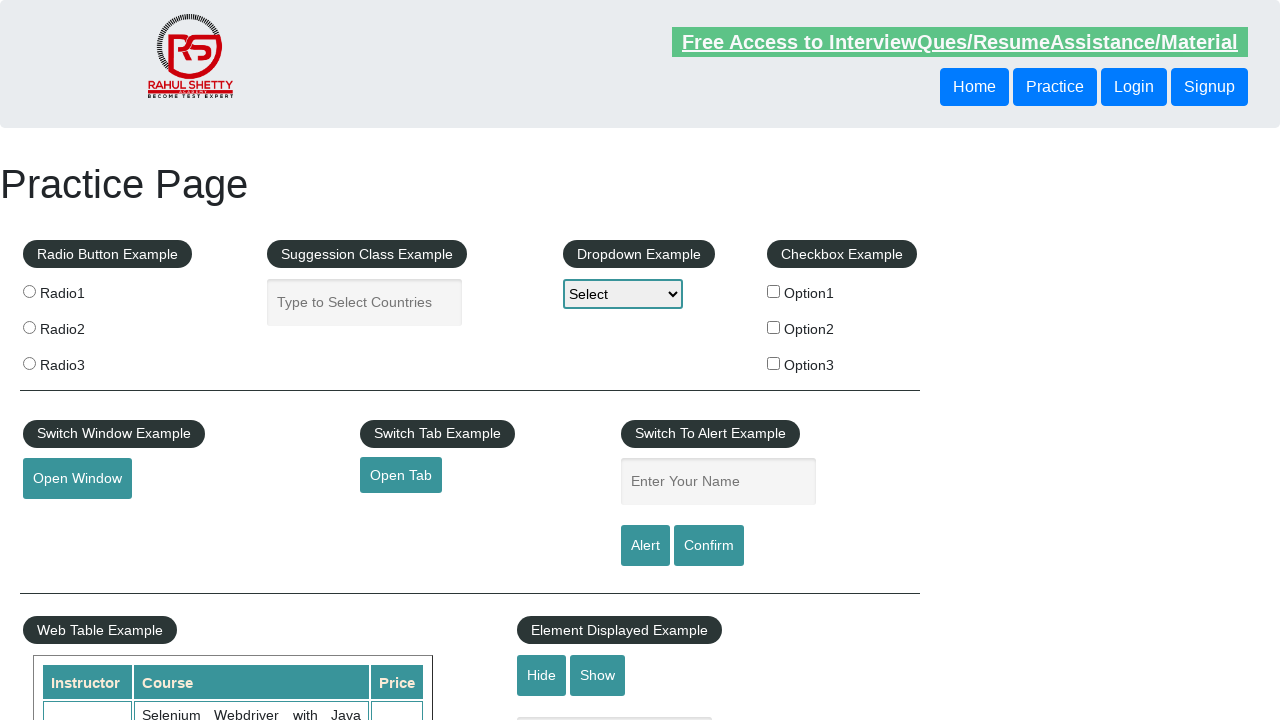

Scrolled to table element into view
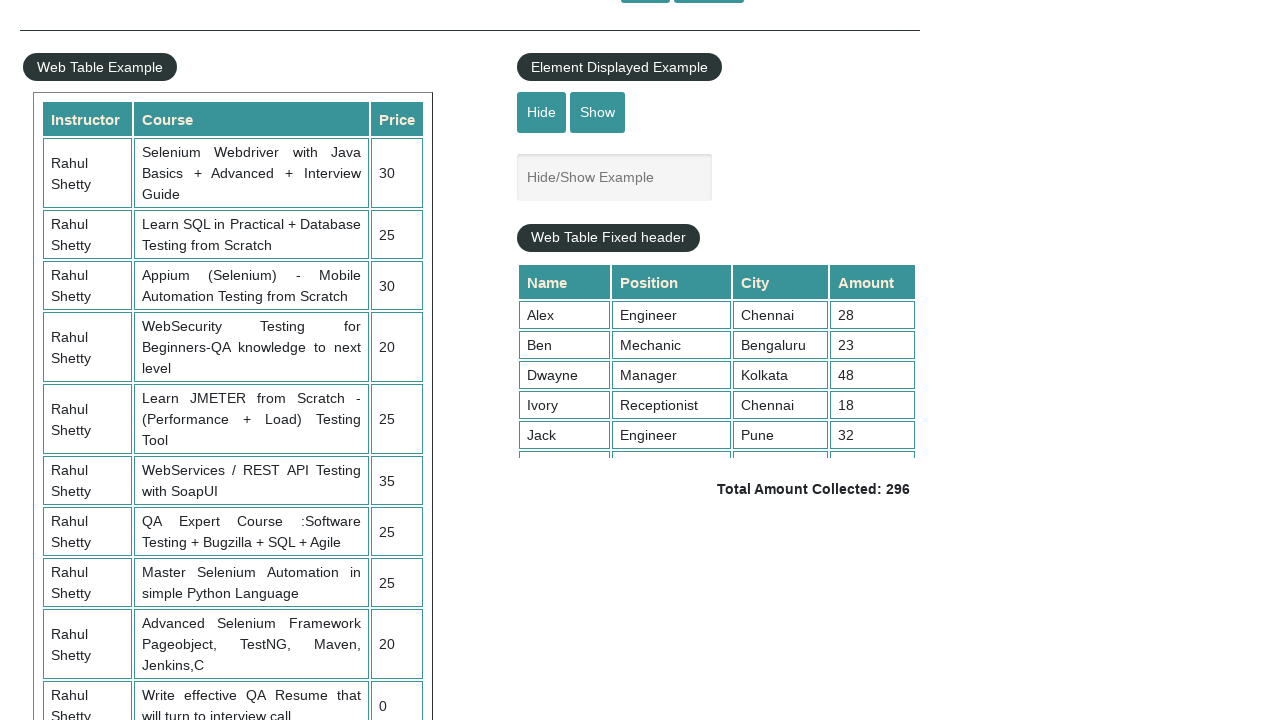

Scrolled within table element by 100 pixels
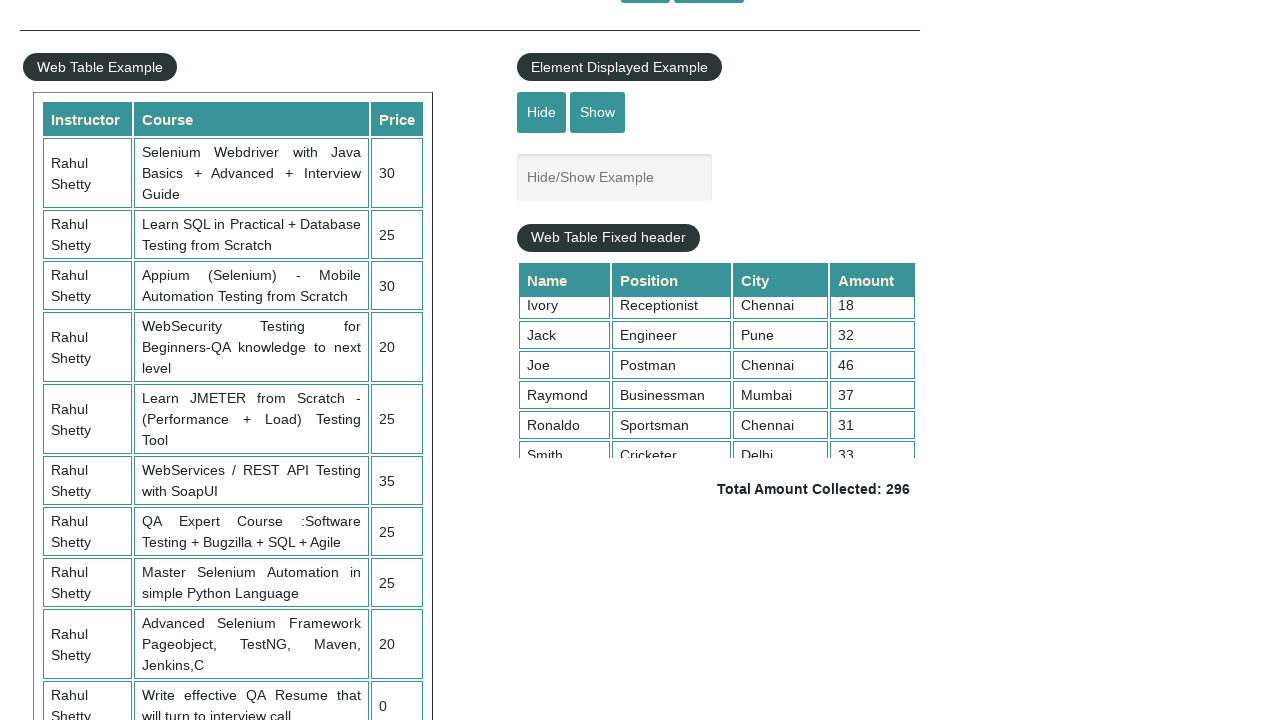

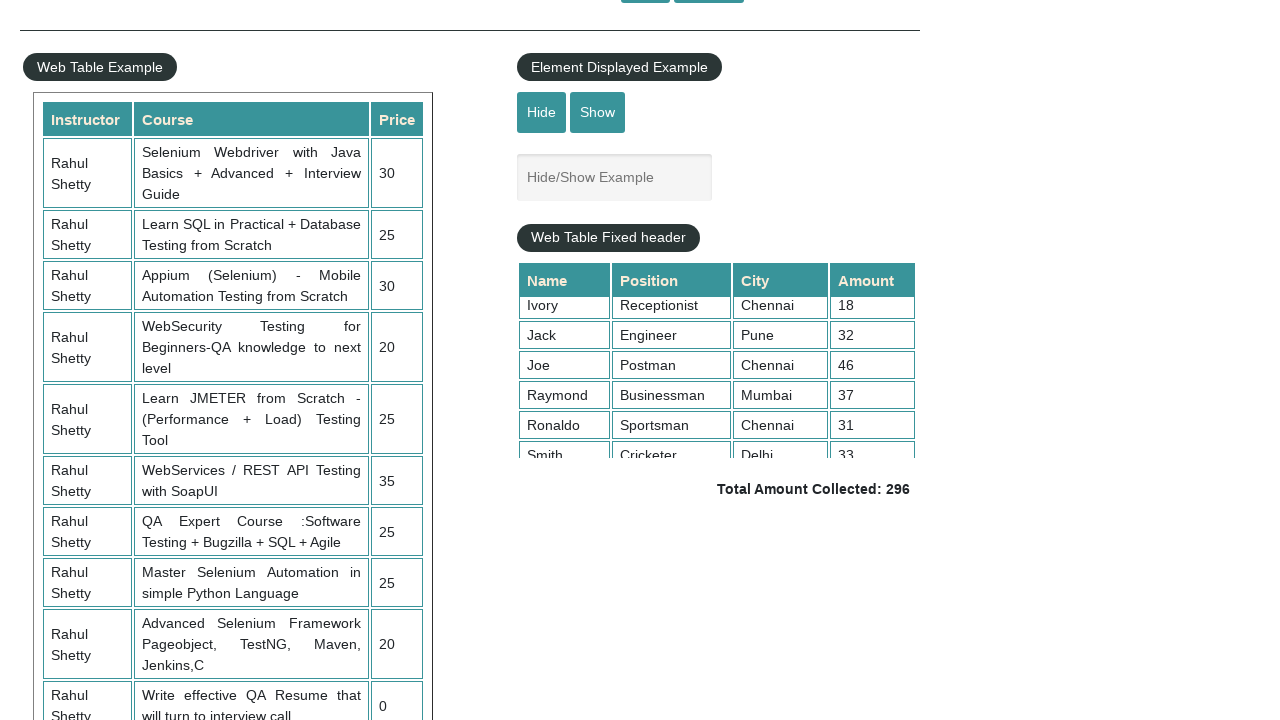